Navigates to Amazon Seller Central start page and maximizes the browser window

Starting URL: https://sell.amazon.com/start?ld=seussoagoog-nag004-d

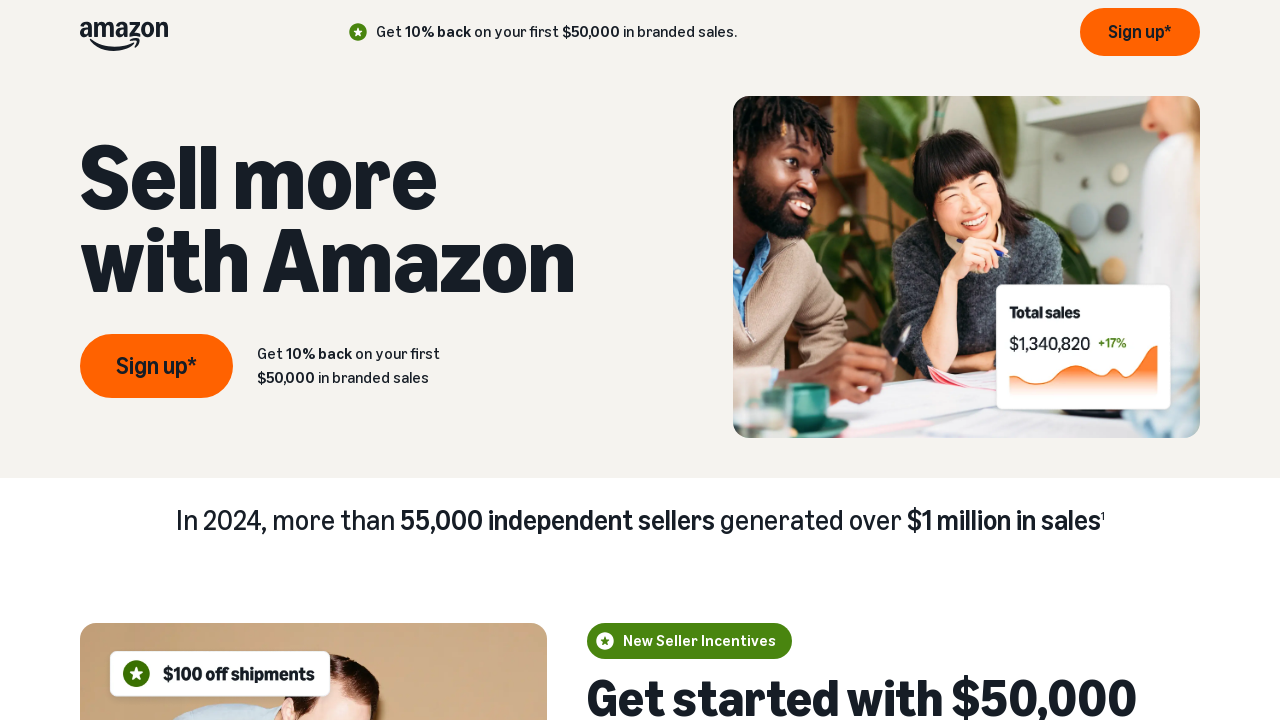

Maximized browser window to 1920x1080
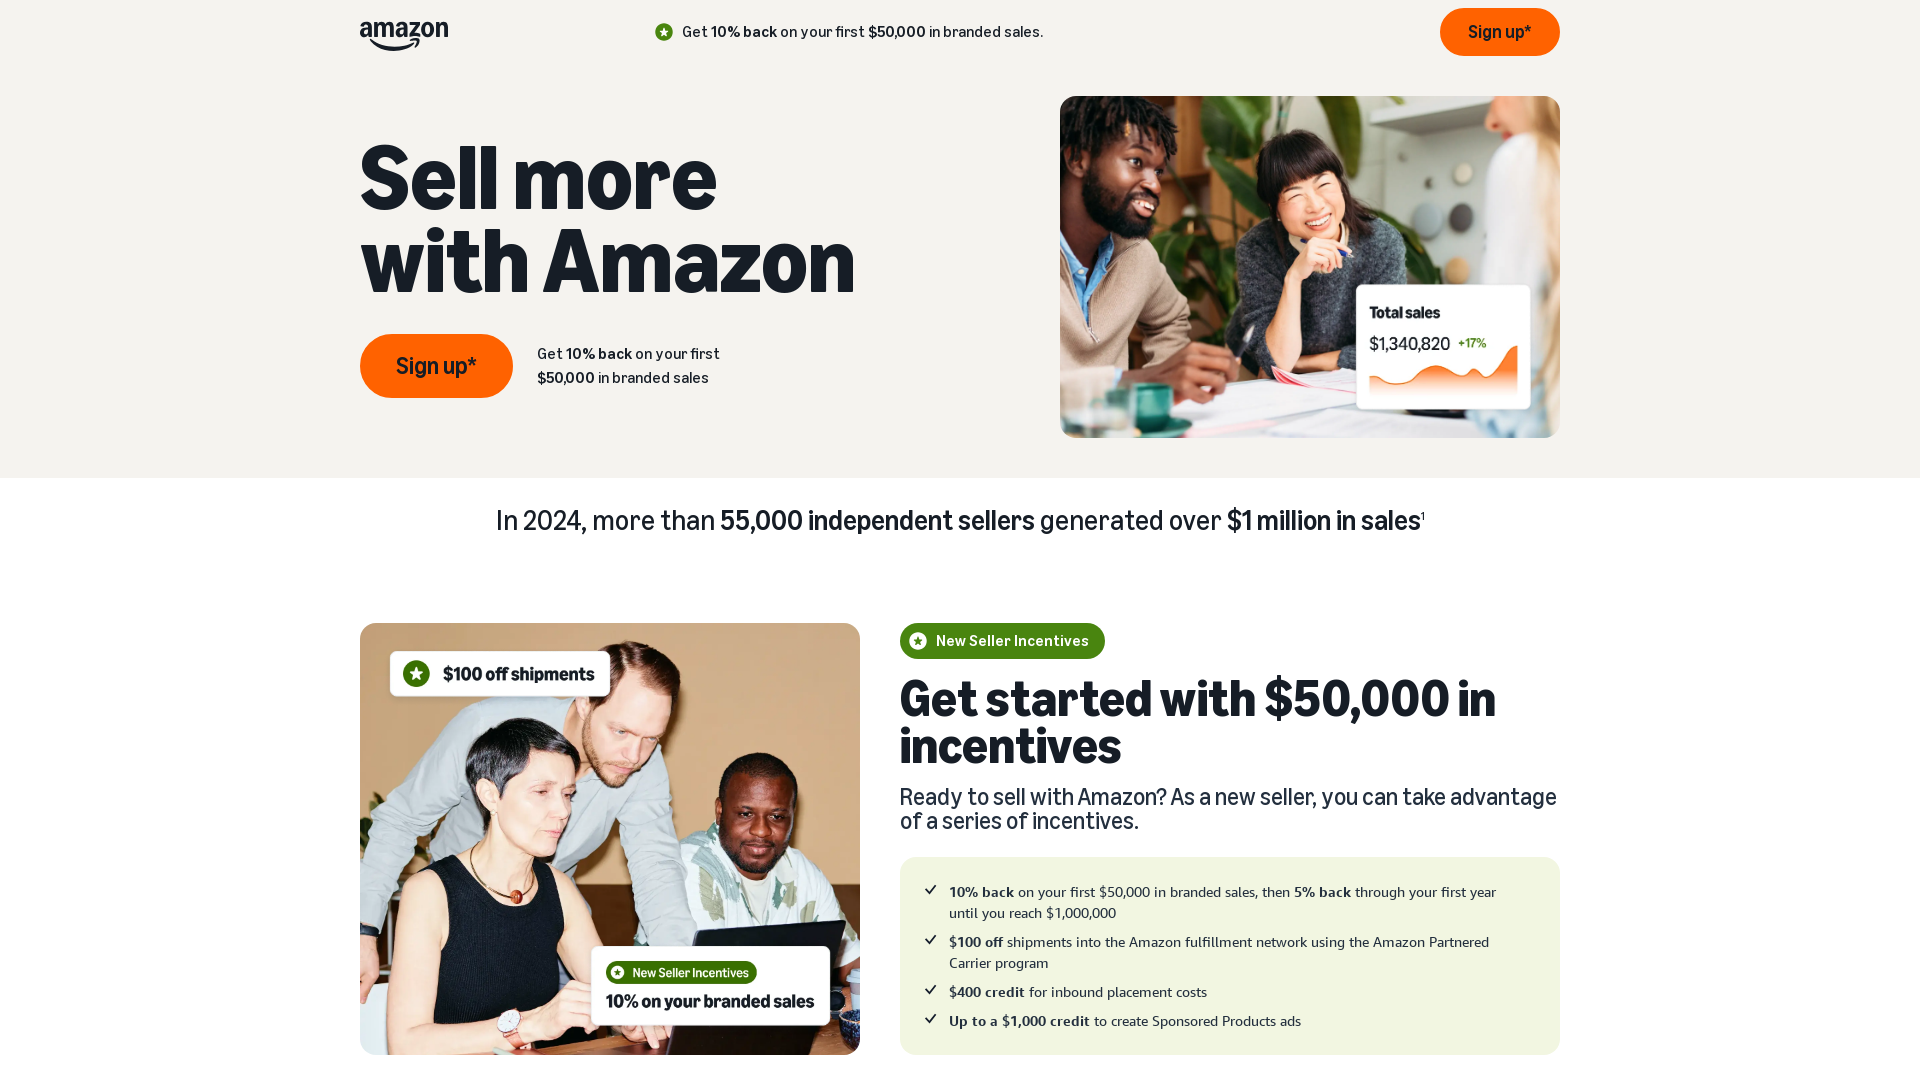

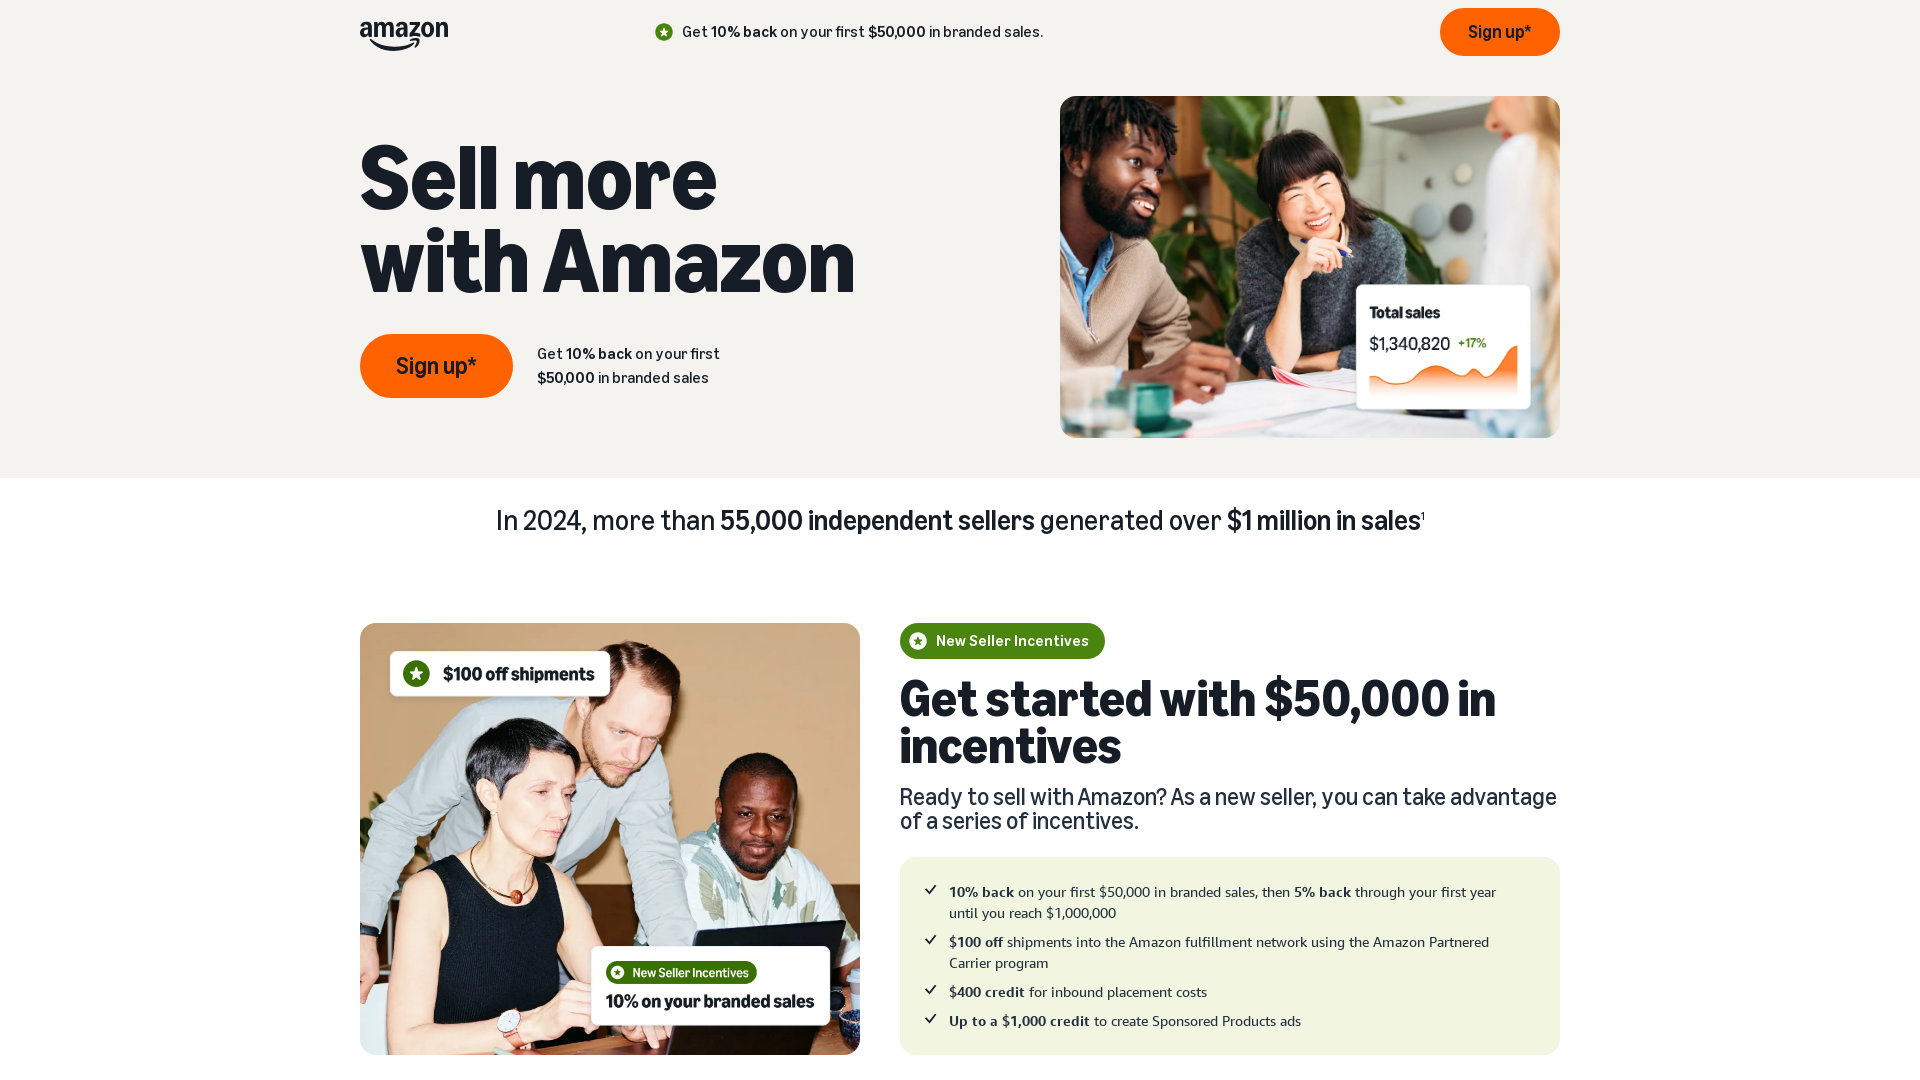